Tests Dunkin Donuts location search by entering a zip code and clicking search button

Starting URL: https://www.dunkindonuts.com/en/locations

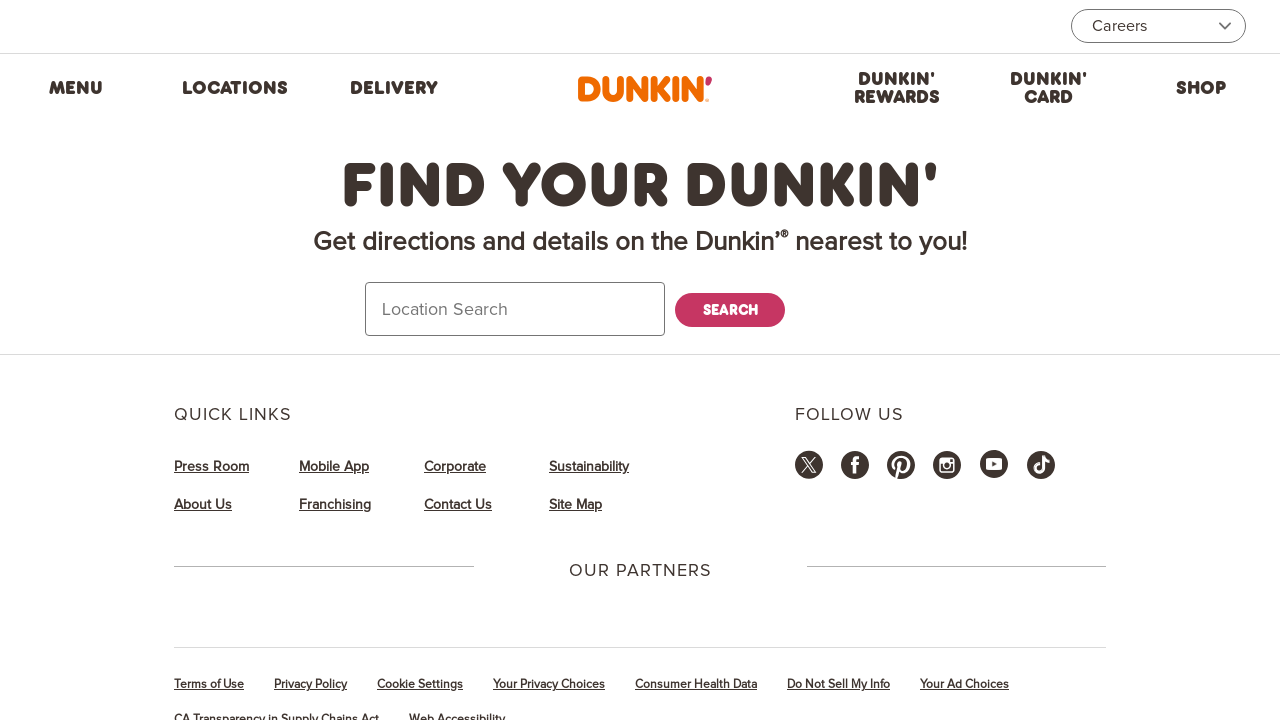

Filled location field with zip code '02155' on input#location
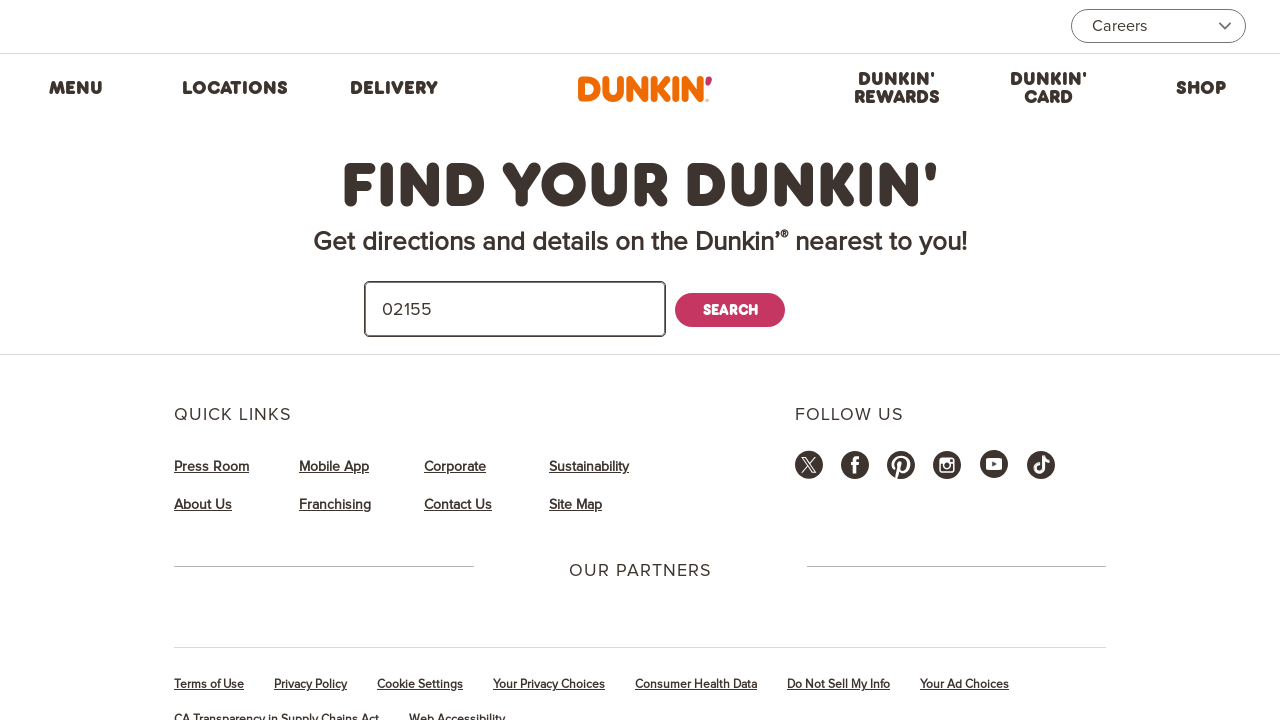

Waited 1 second for autocomplete to settle
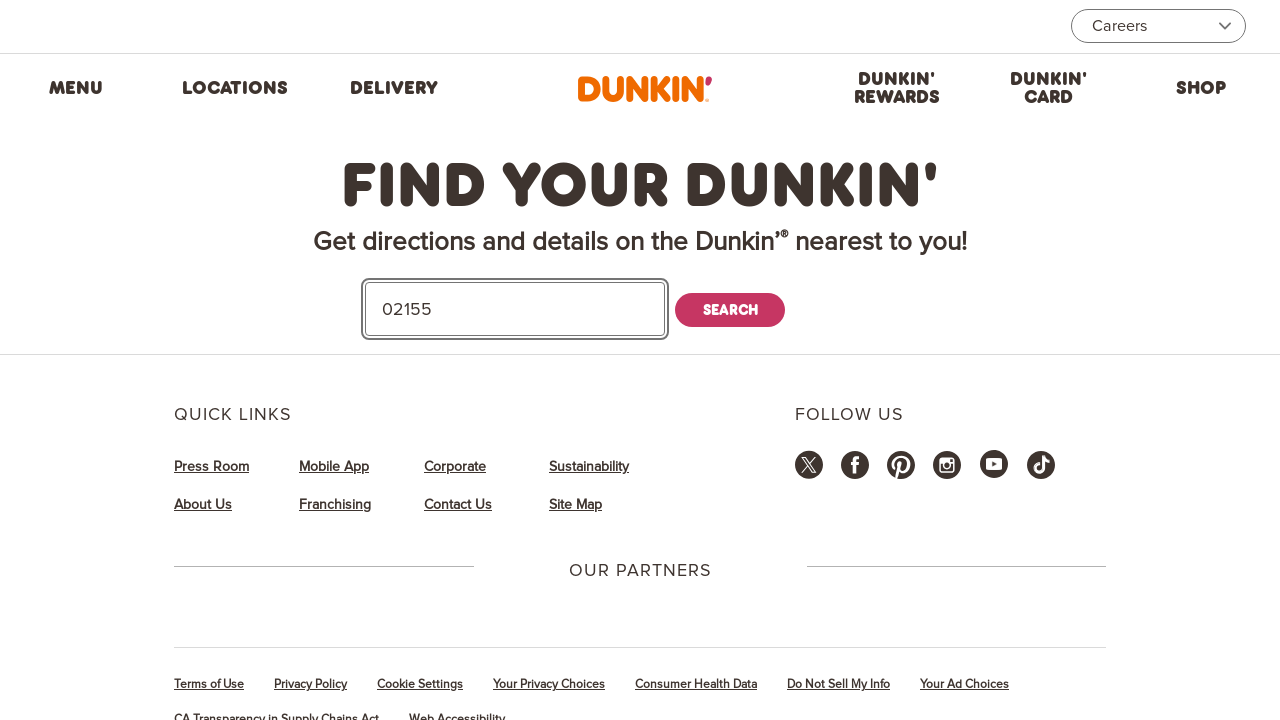

Clicked the location search submit button at (730, 310) on div.location-search__submit input
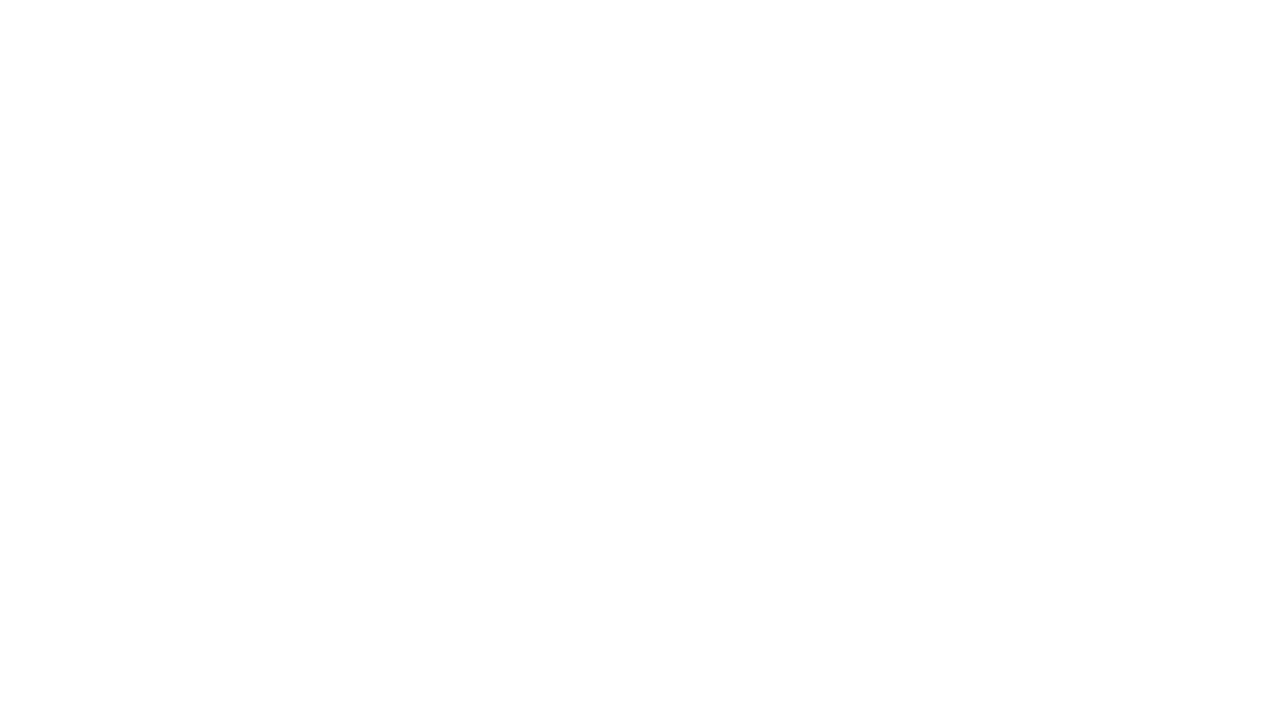

Location search results loaded successfully
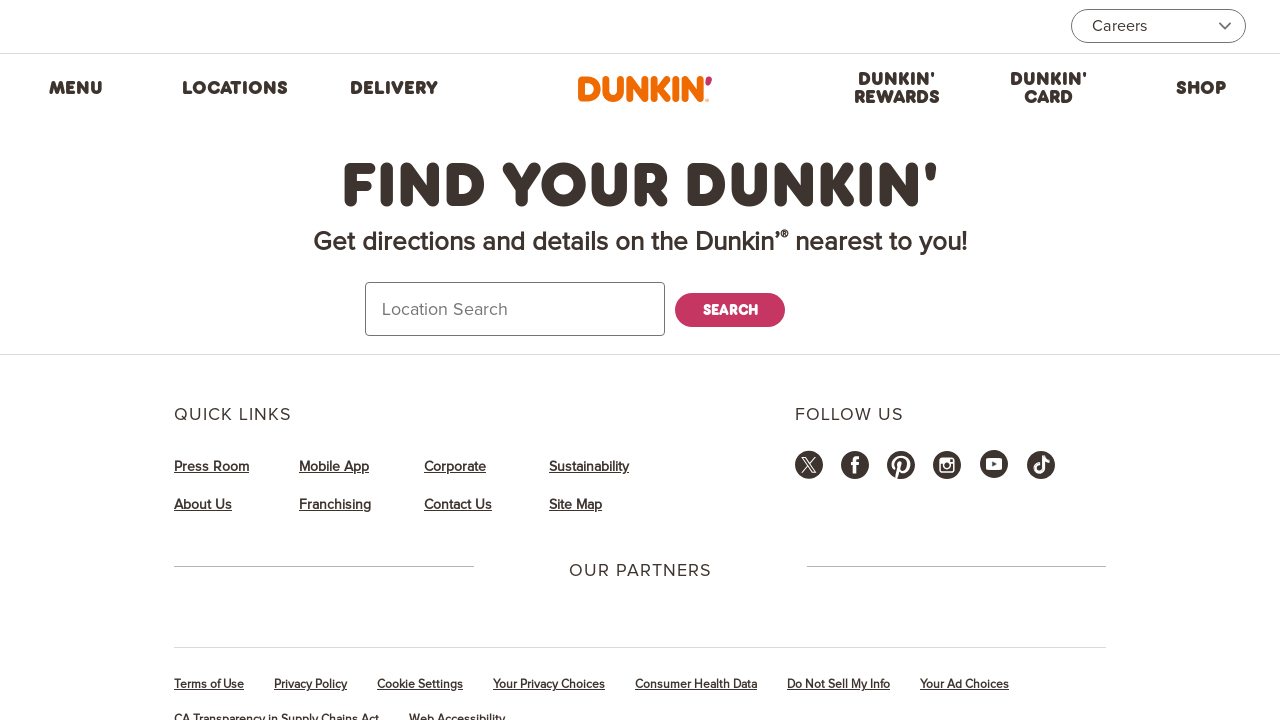

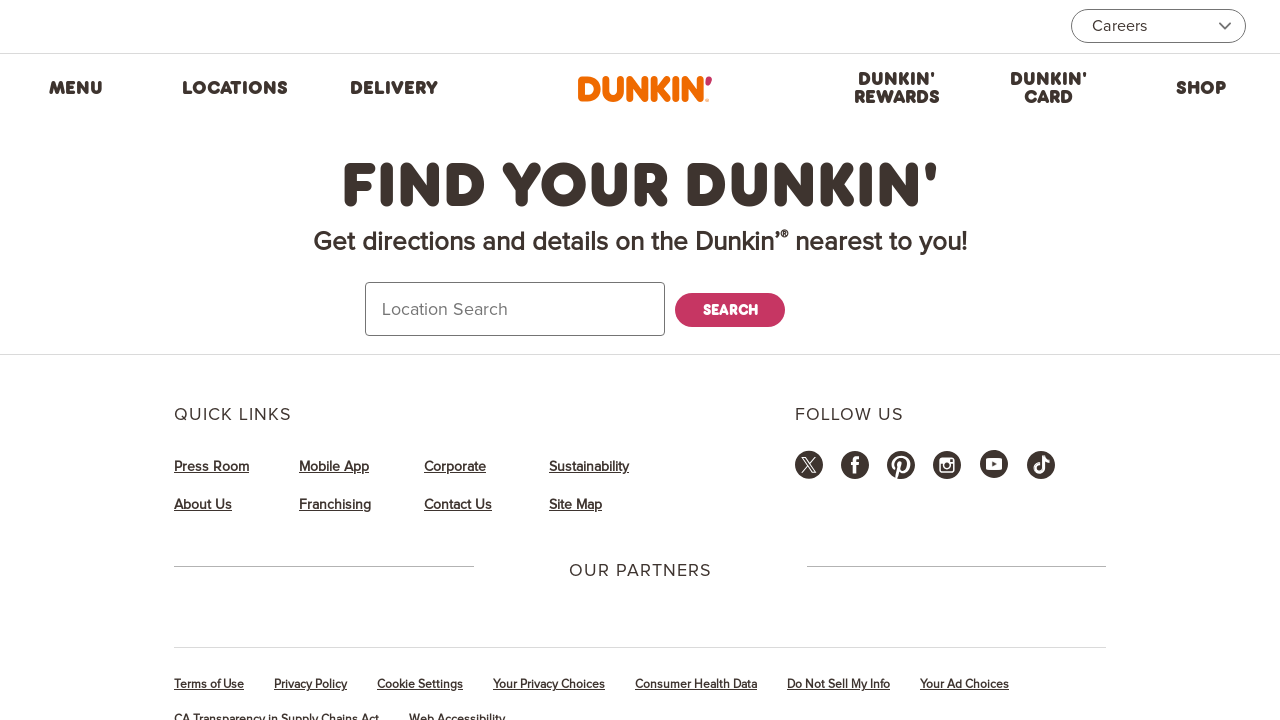